Tests navigation flow by clicking on sign-in button, then create account button, and navigating back twice to return to the homepage

Starting URL: https://mystore-testlab.coderslab.pl/index.php

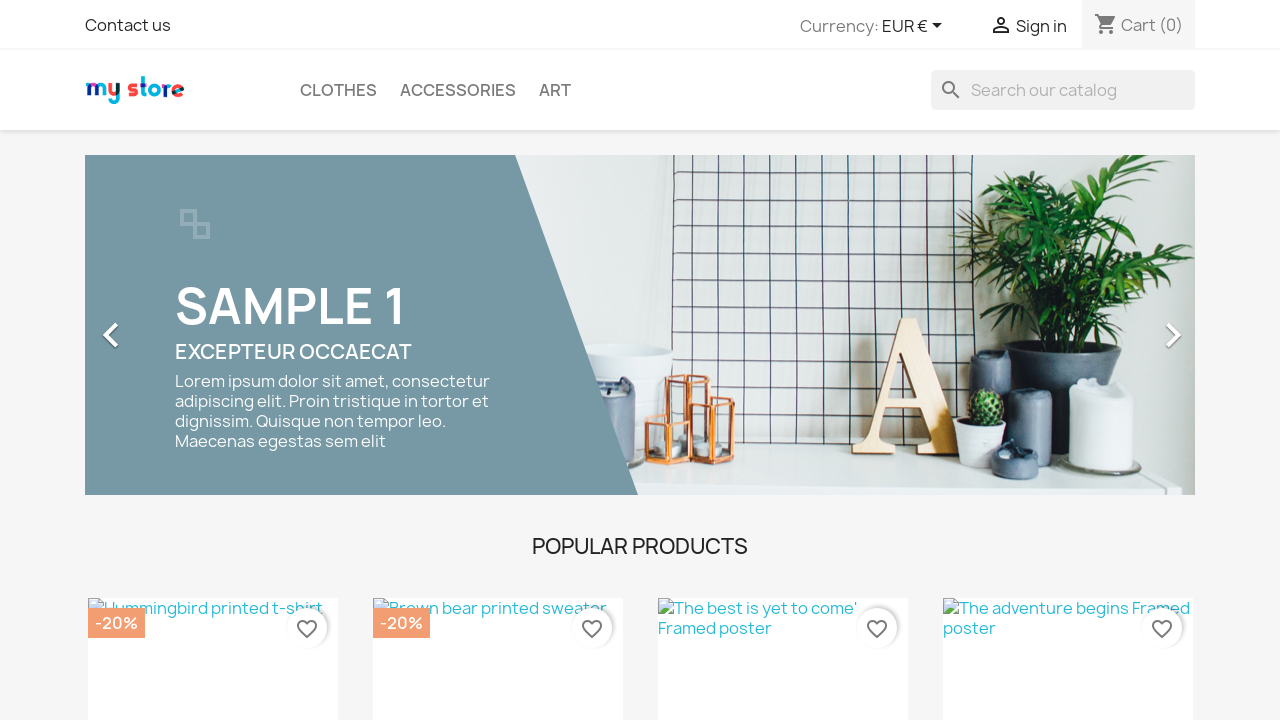

Clicked sign-in/user info button at (1028, 27) on .user-info
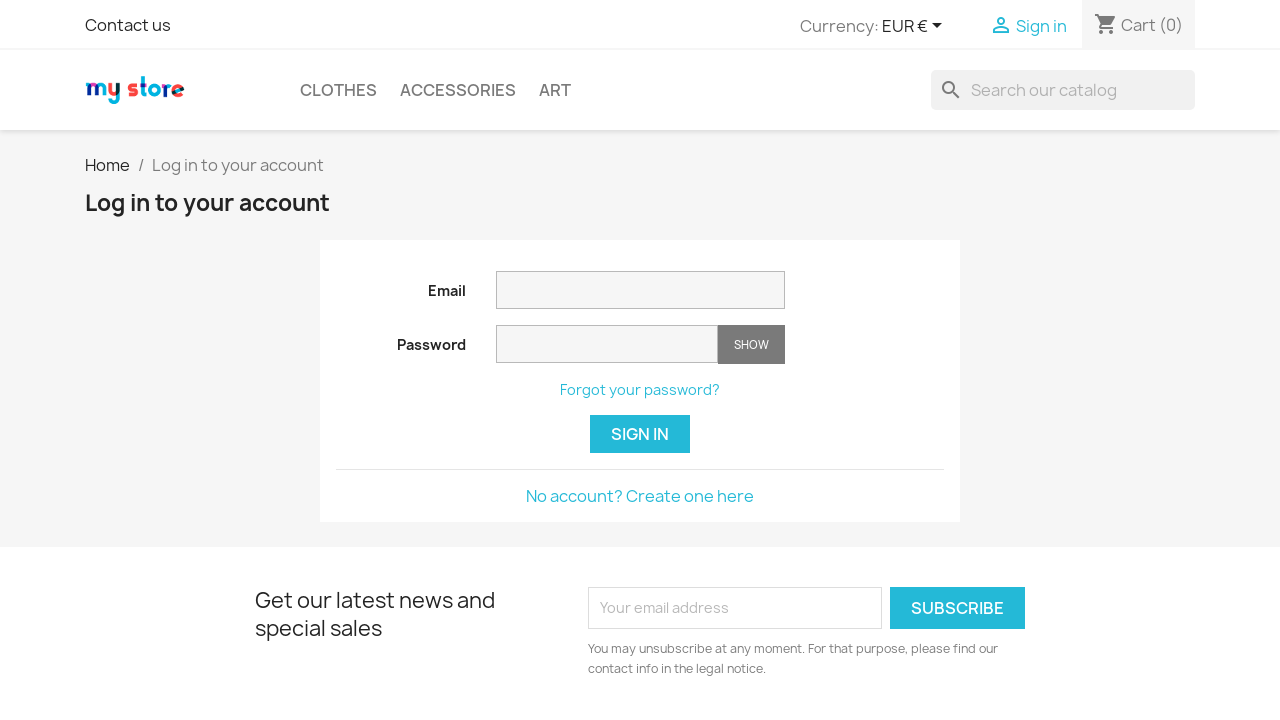

Clicked create account button at (640, 496) on .no-account
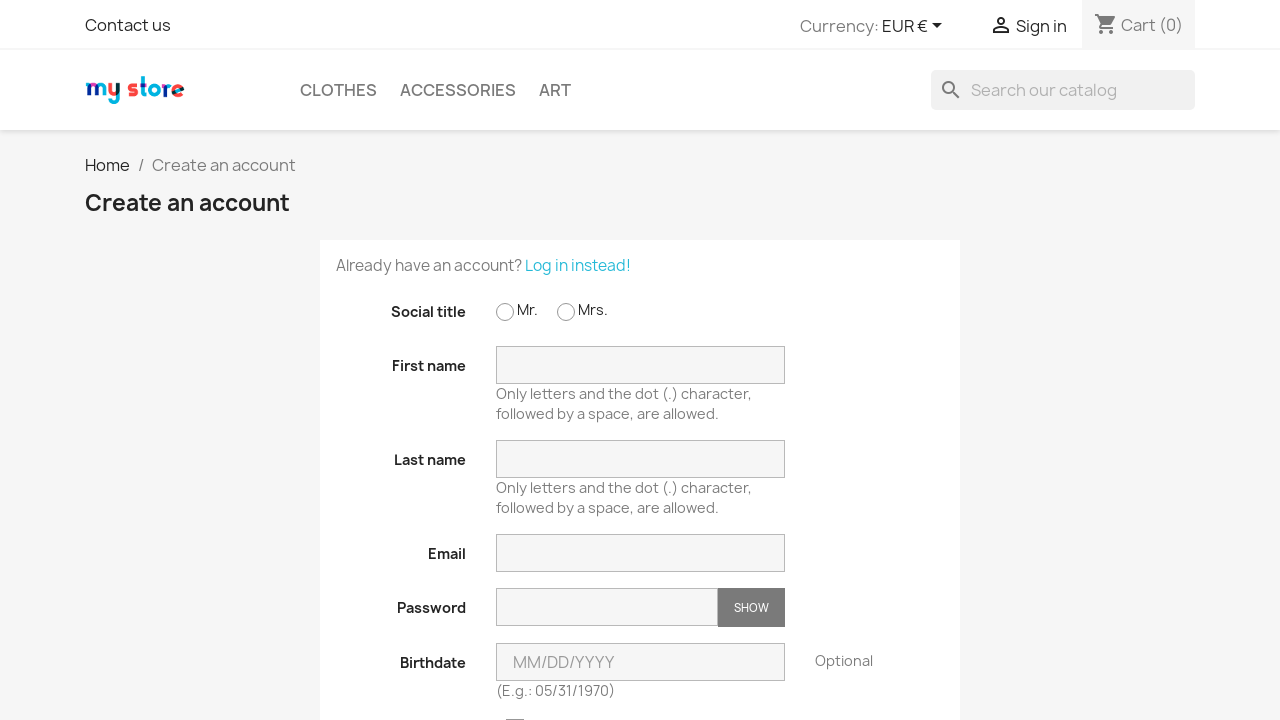

Navigated back from create account page
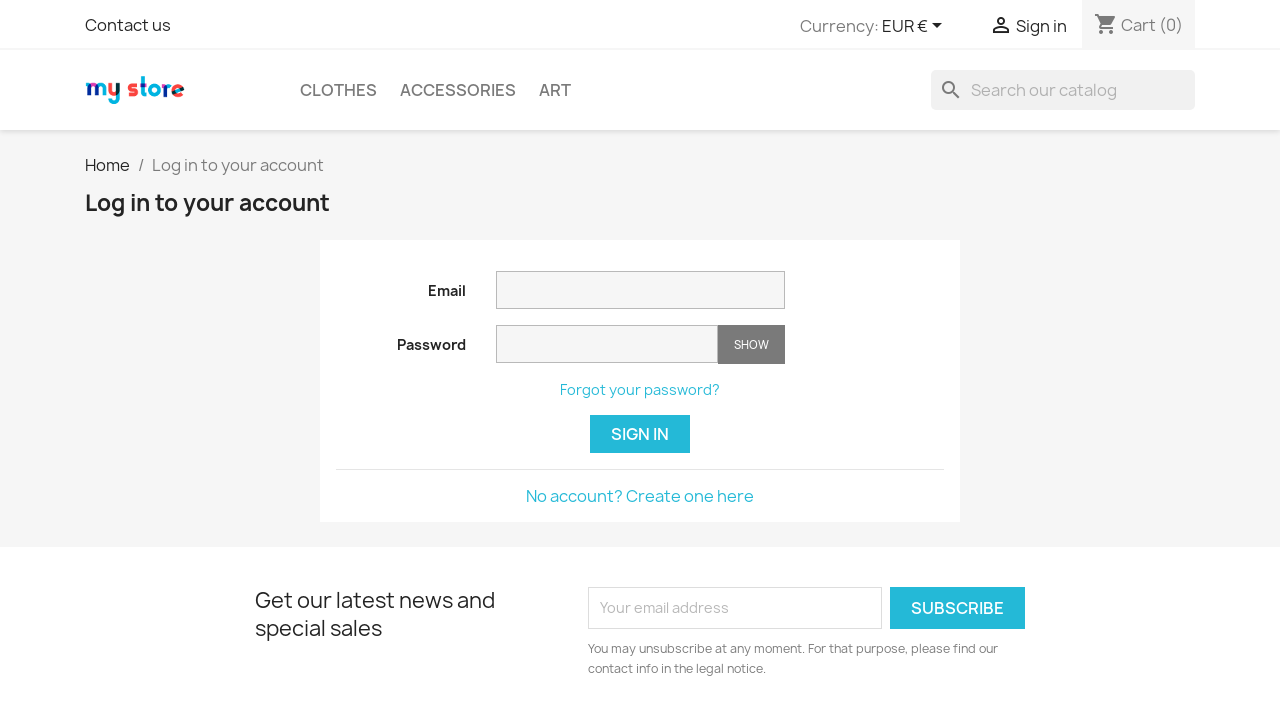

Navigated back to homepage
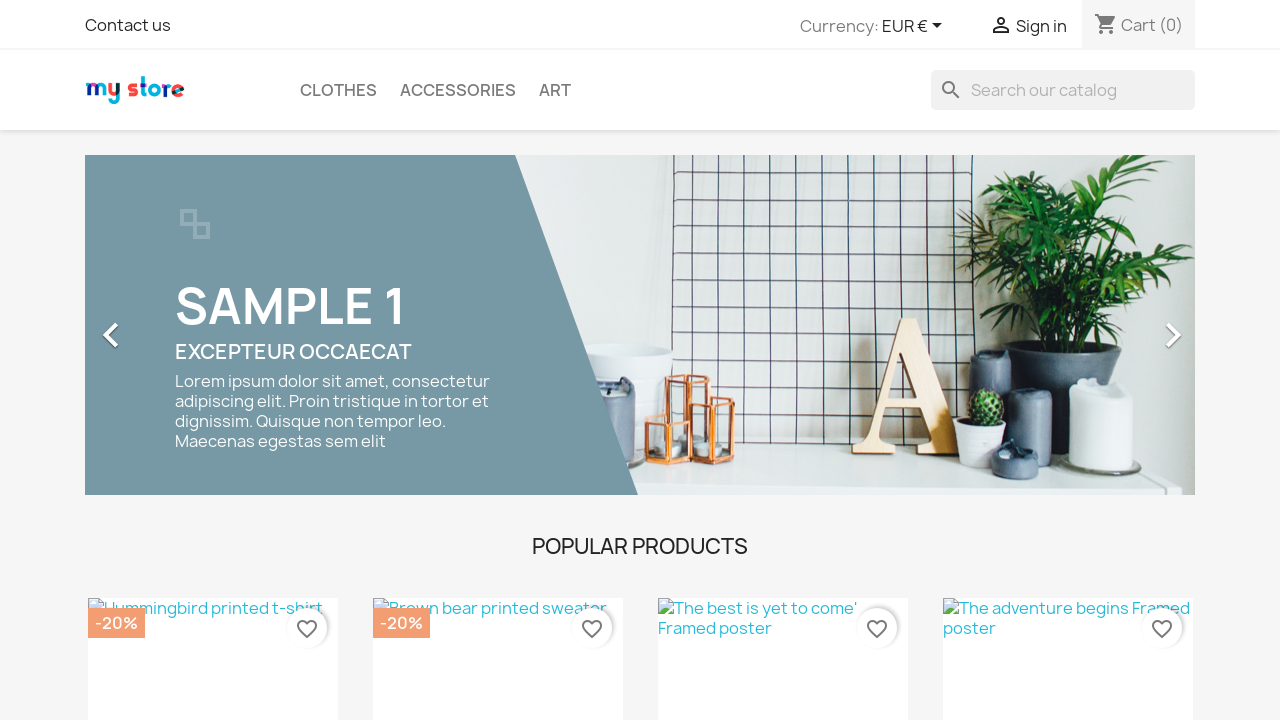

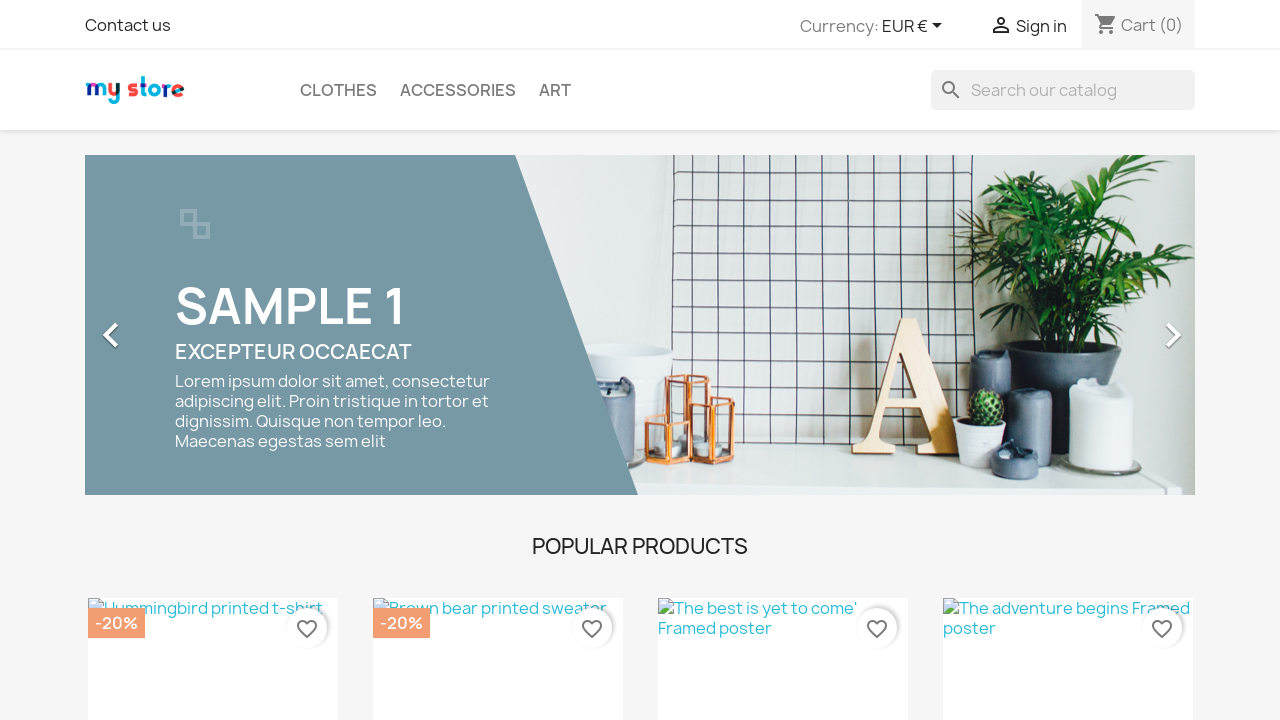